Tests dynamic controls by checking/unchecking checkboxes and clicking add/remove buttons

Starting URL: https://the-internet.herokuapp.com/dynamic_controls

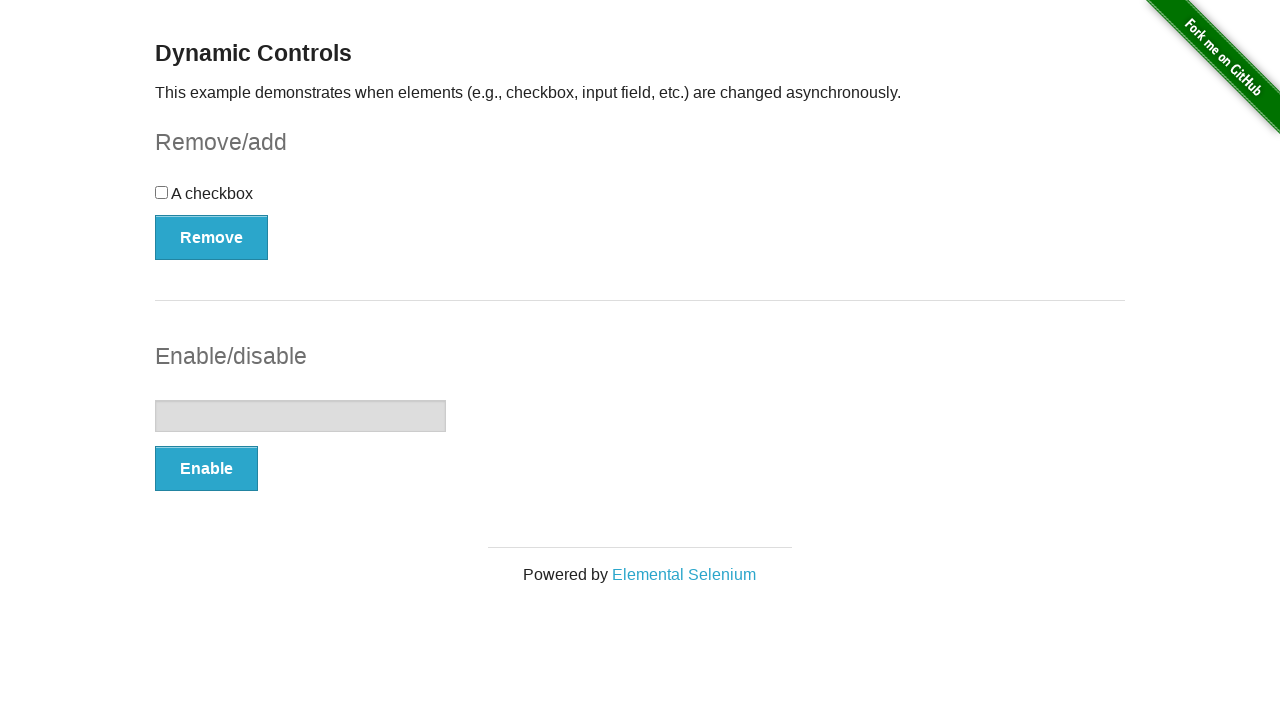

Checked the checkbox at (162, 192) on input[type='checkbox']
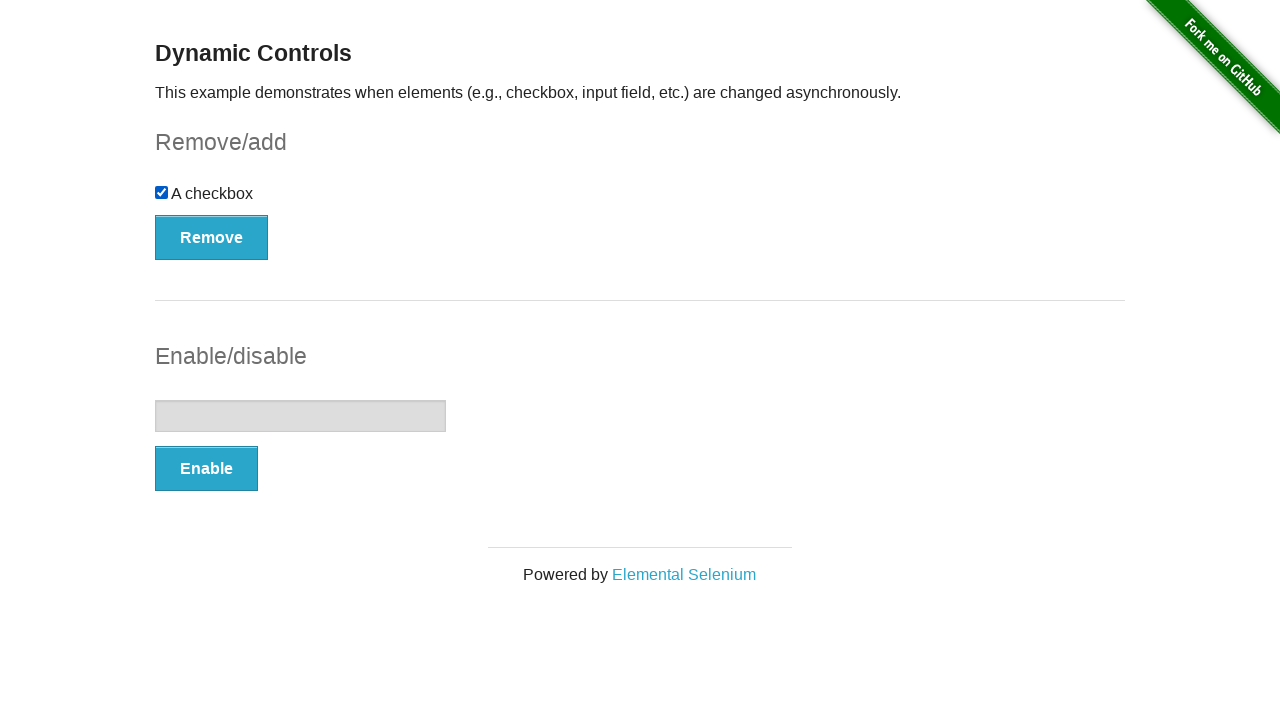

Clicked remove button to remove the checkbox at (212, 237) on #checkbox-example button
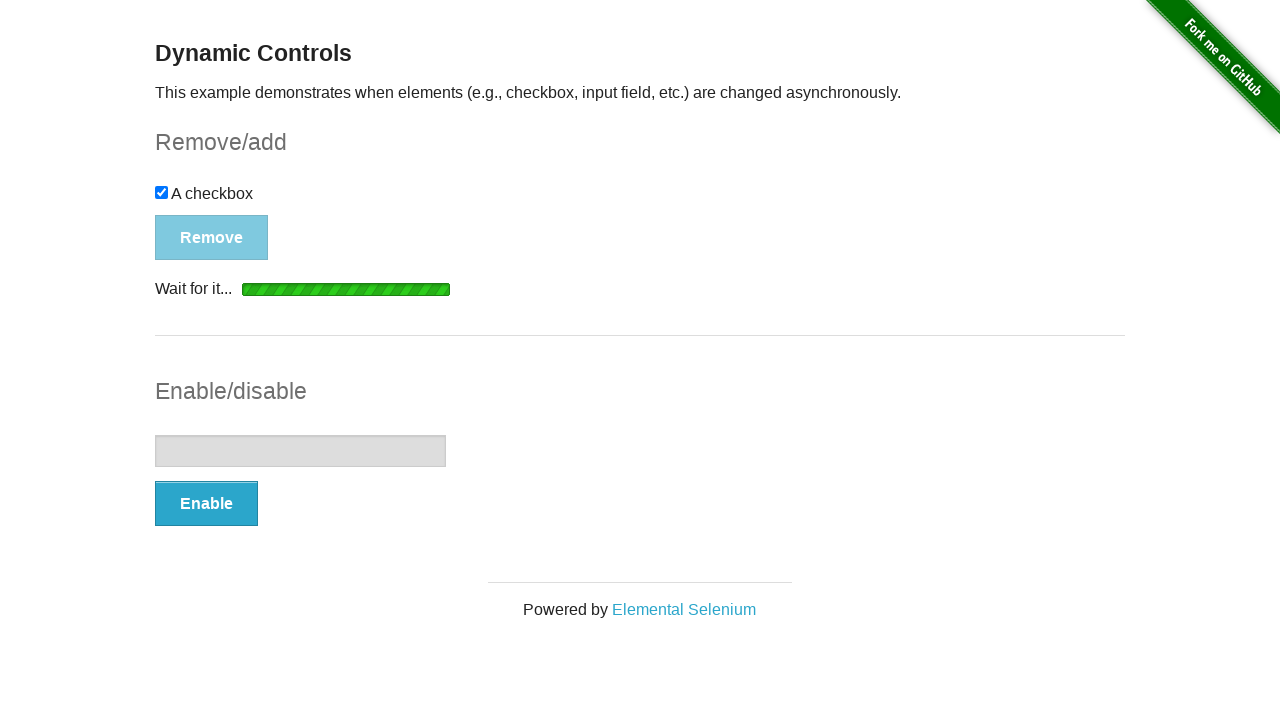

Waited for 'It's gone!' message to appear
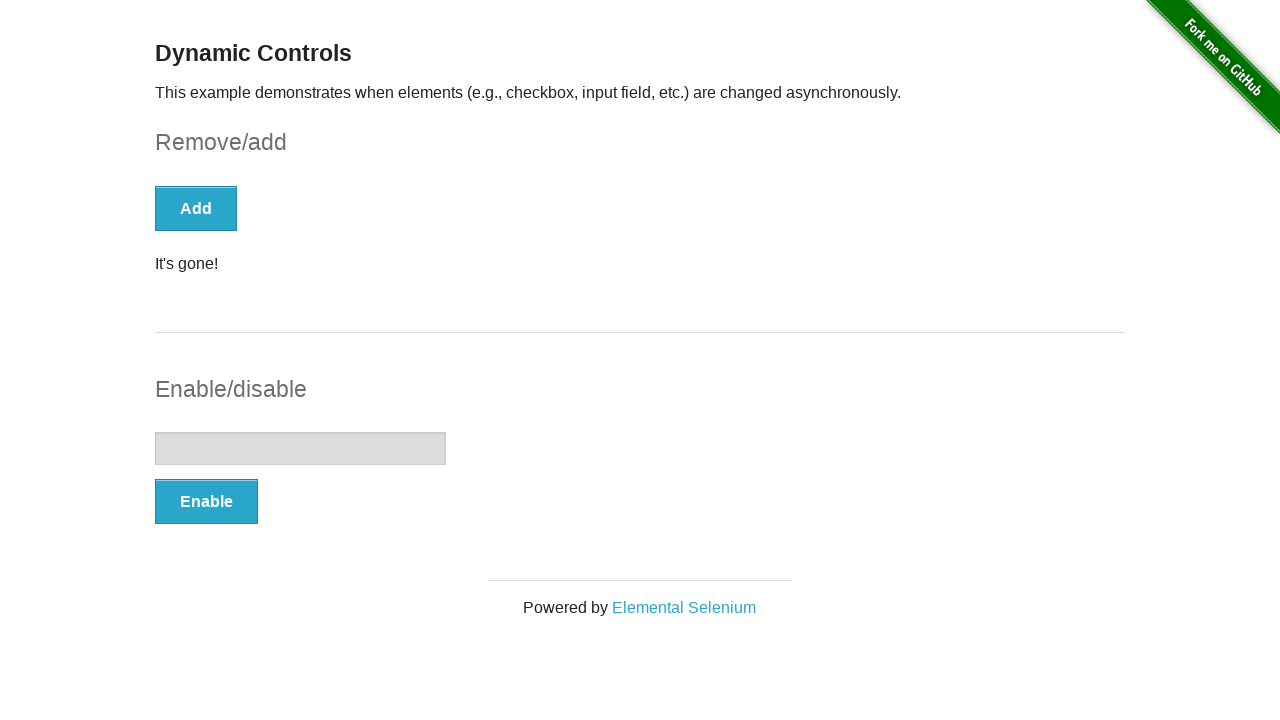

Clicked add button to restore the checkbox at (196, 208) on #checkbox-example button
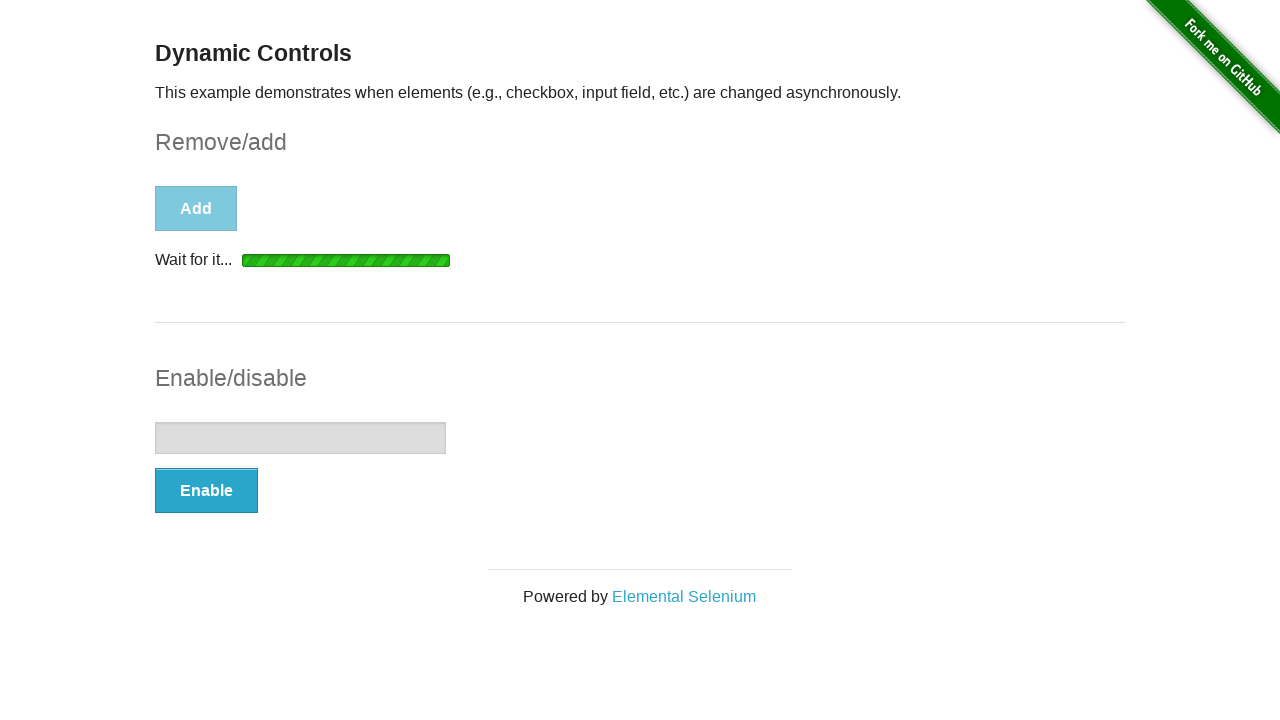

Waited for 'It's back!' message to appear
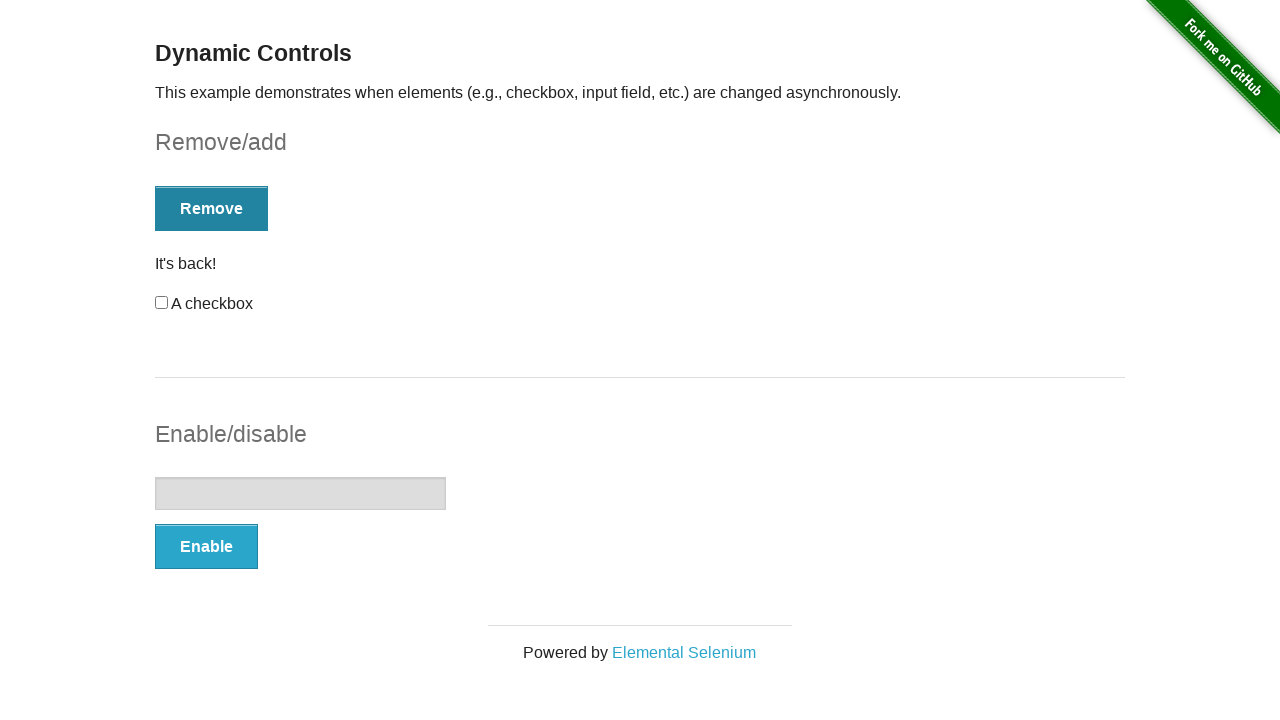

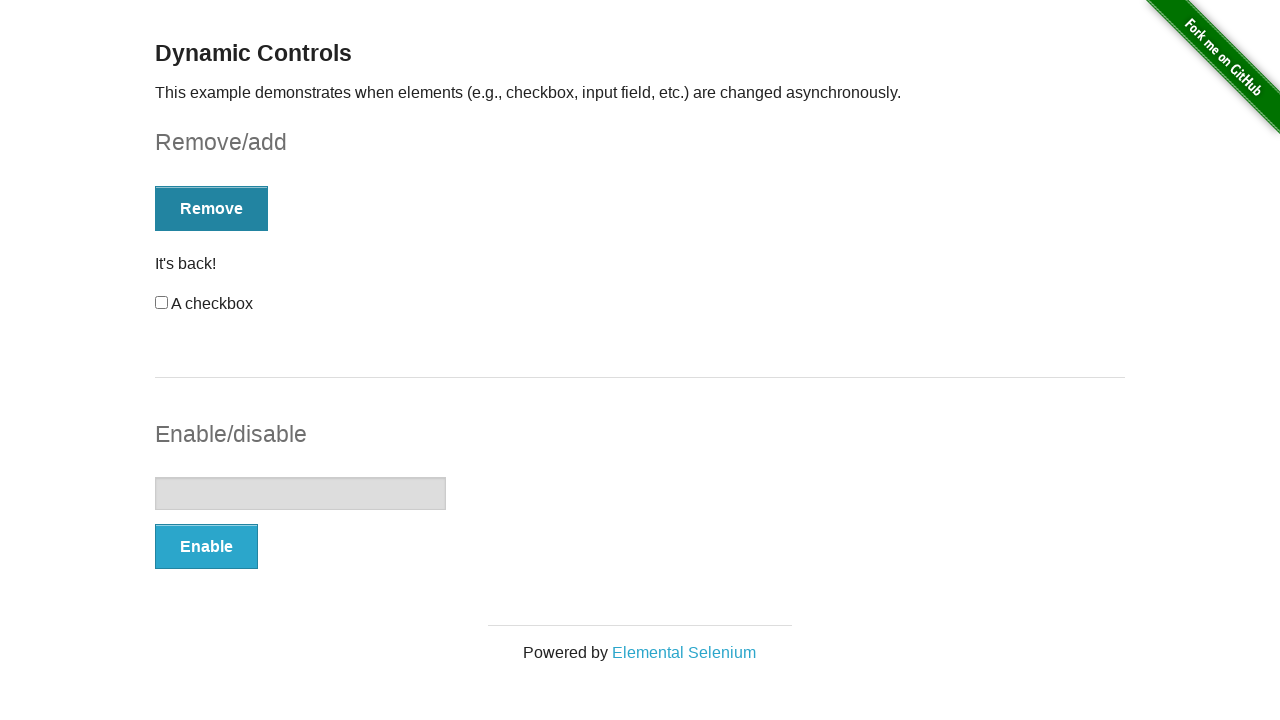